Tests JavaScript alert handling by clicking a button that triggers an alert, then reading and accepting the alert dialog

Starting URL: http://omayo.blogspot.com/

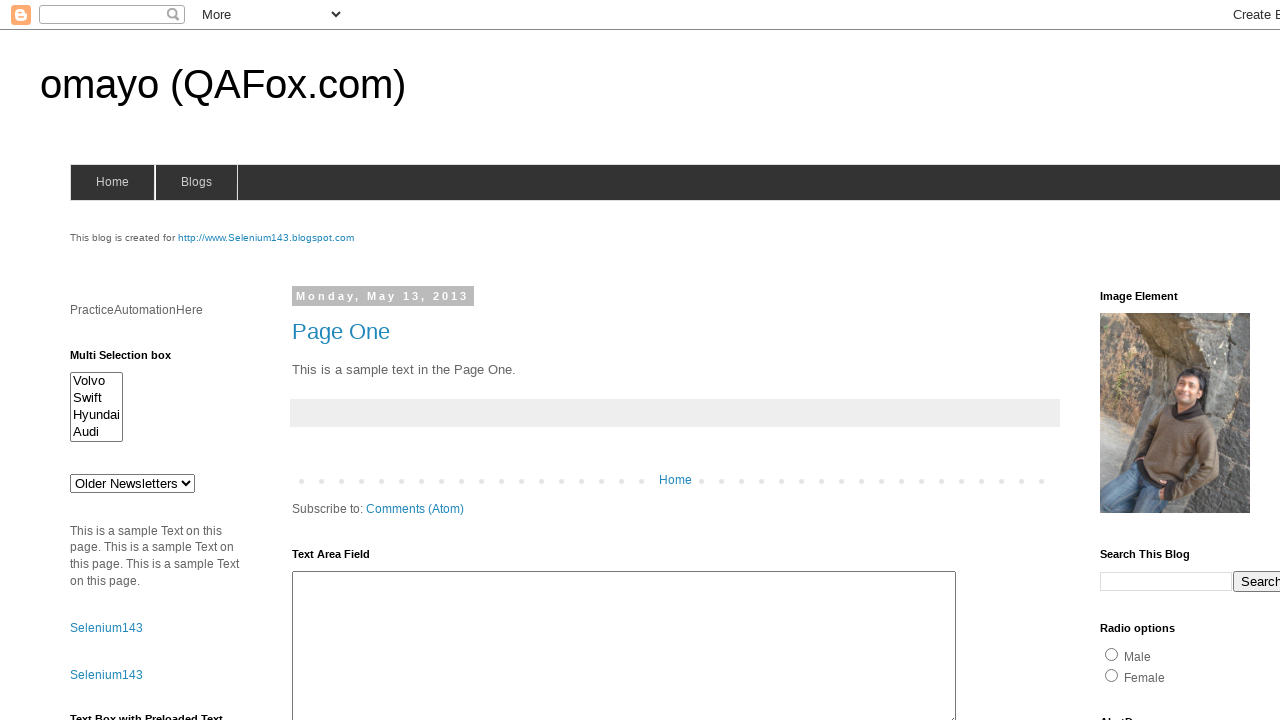

Clicked button with id 'alert1' to trigger JavaScript alert at (1154, 361) on #alert1
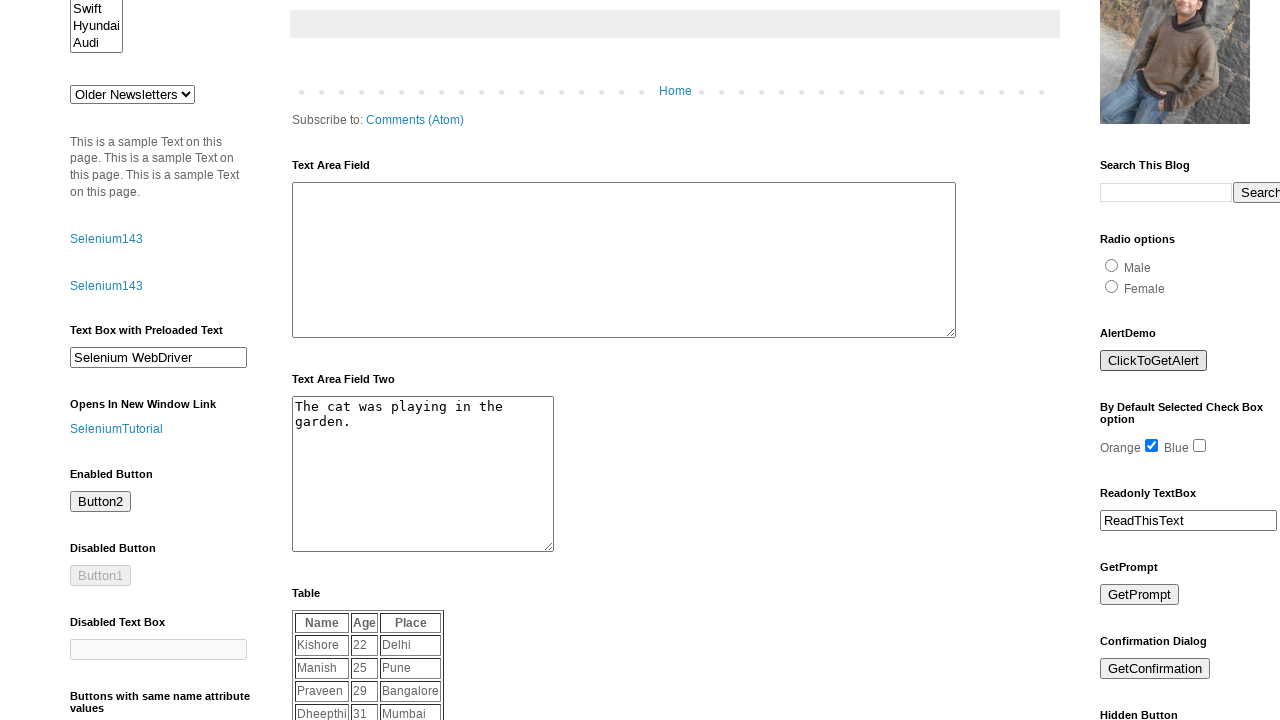

Registered dialog event handler to automatically accept alerts
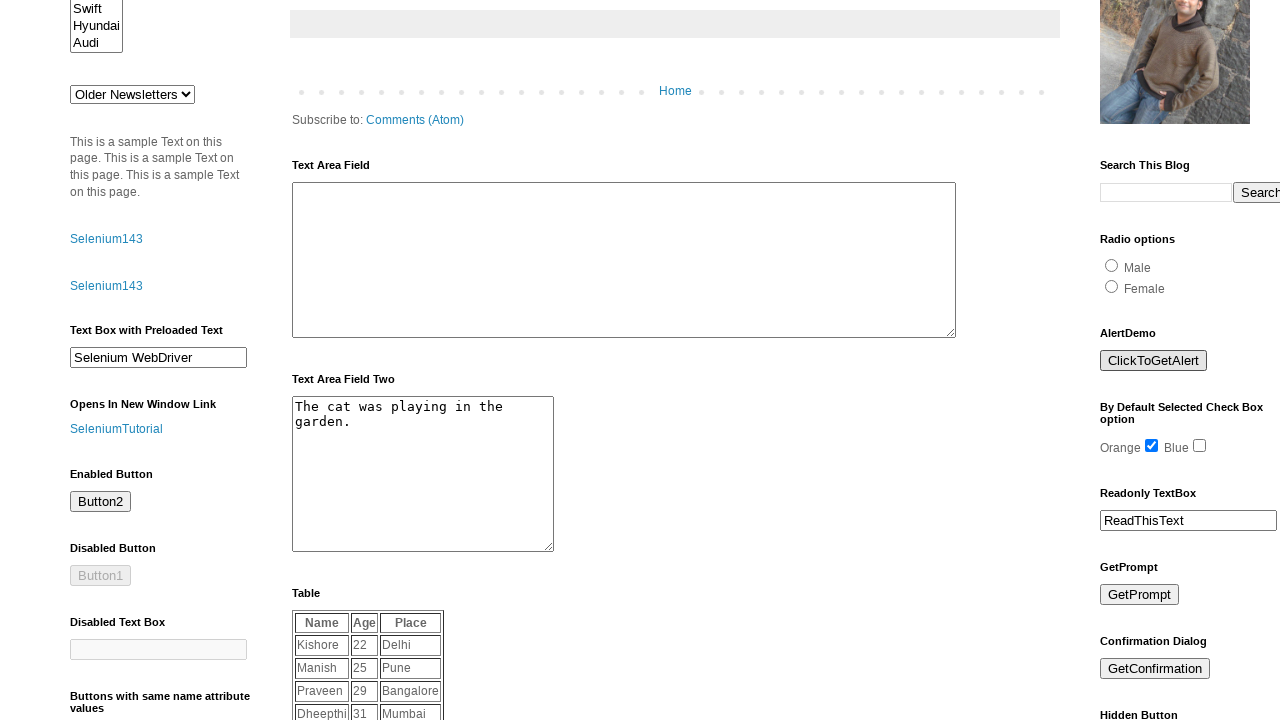

Registered explicit dialog handler that prints and accepts alert message
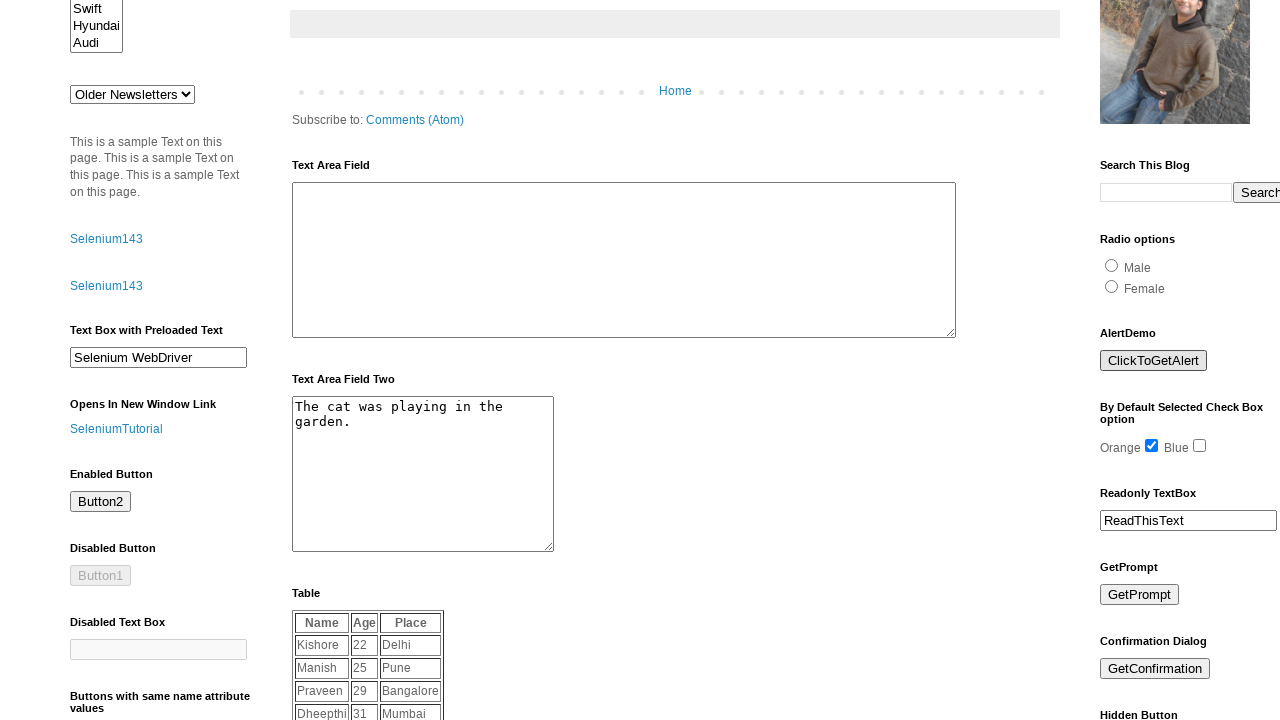

Clicked alert button again to demonstrate dialog handler in action at (1154, 361) on #alert1
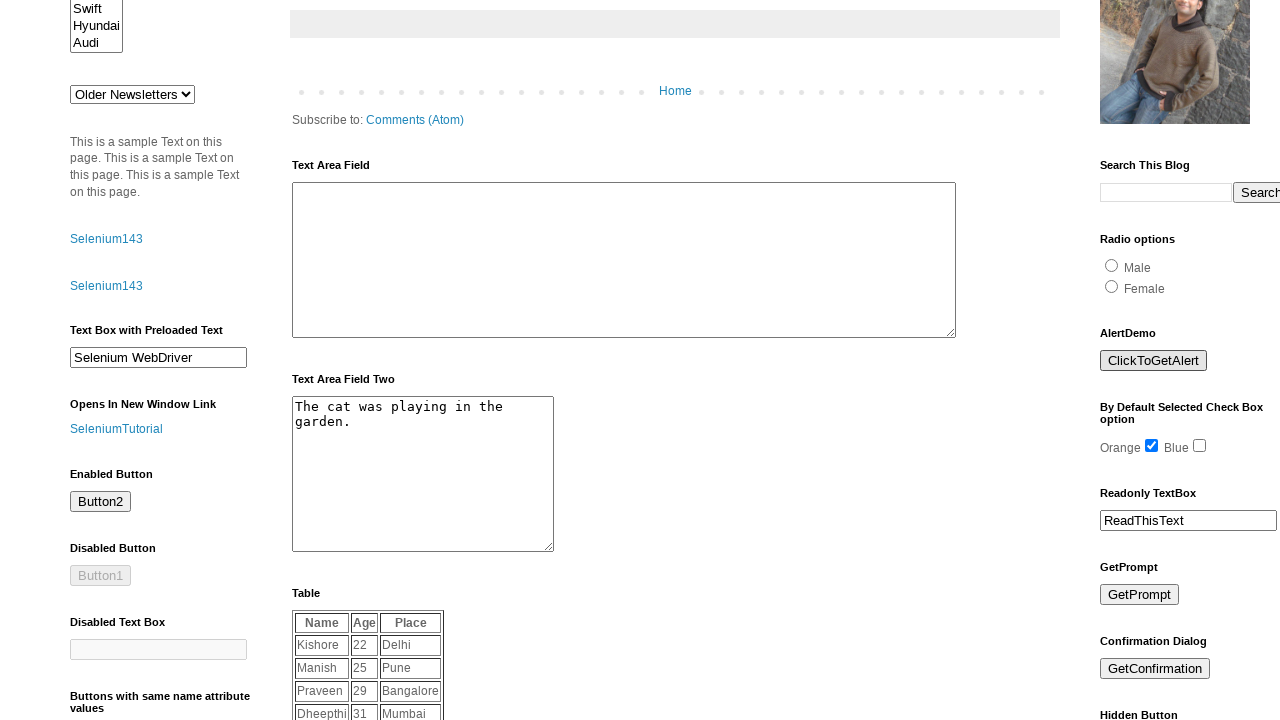

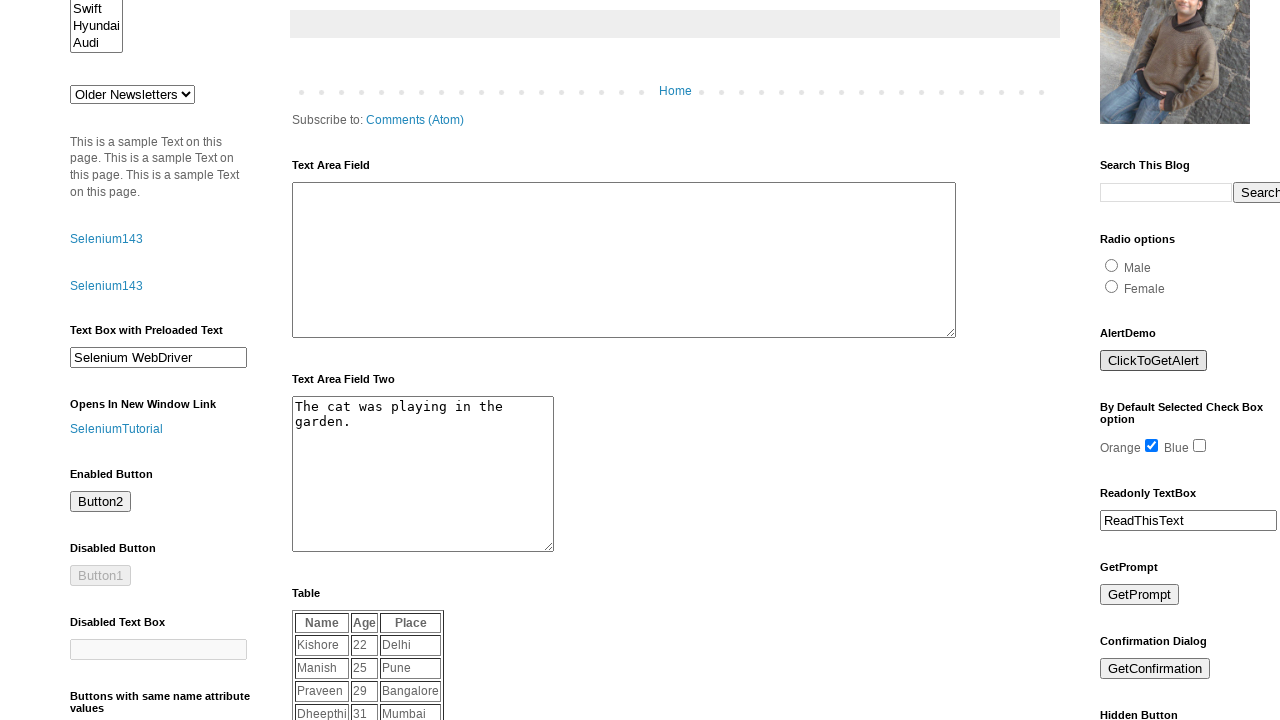